Tests form validation by submitting an empty registration form and verifying error messages are displayed

Starting URL: https://alada.vn/tai-khoan/dang-ky.html

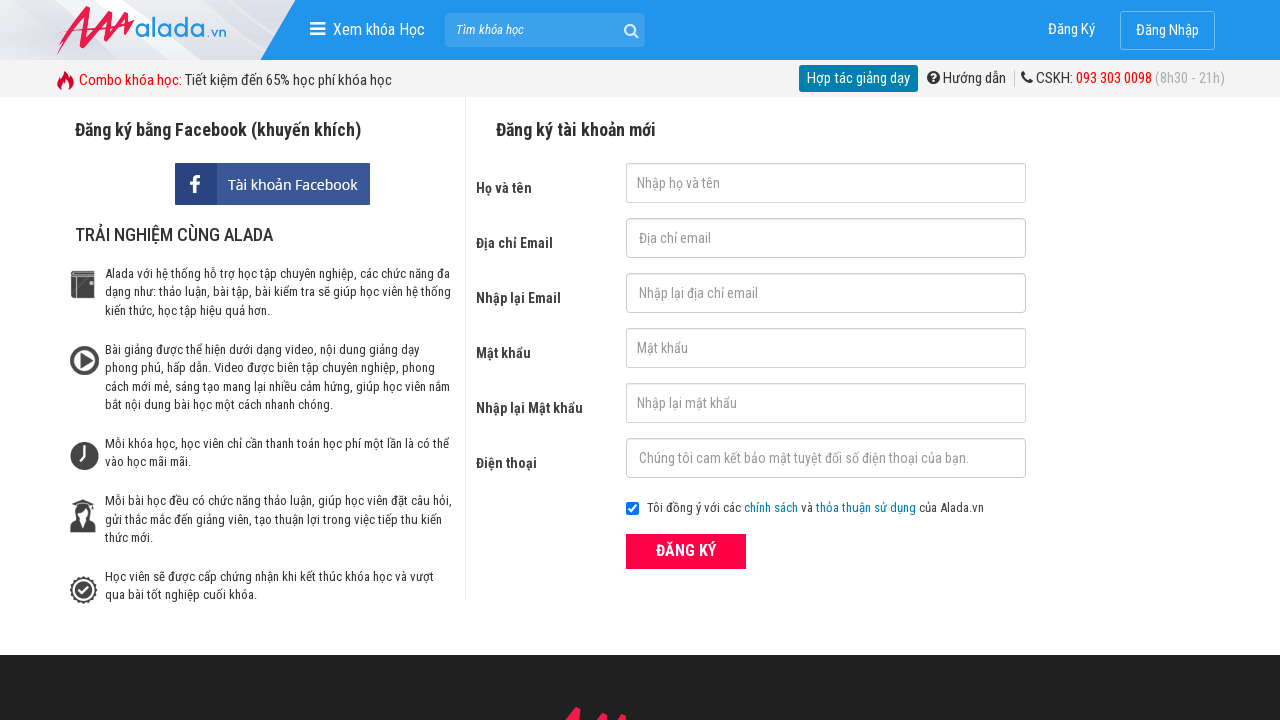

Clicked submit button to trigger form validation on empty registration form at (686, 551) on button[type='submit']
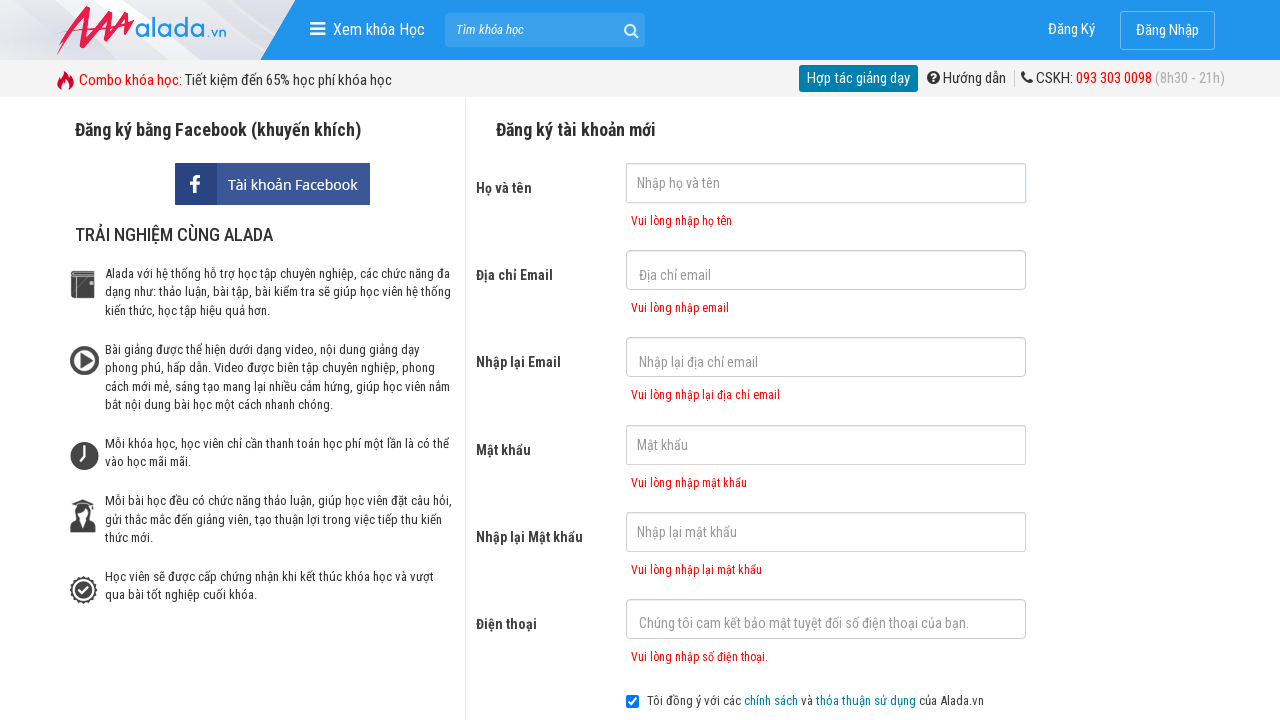

Verified error message appeared for first name field
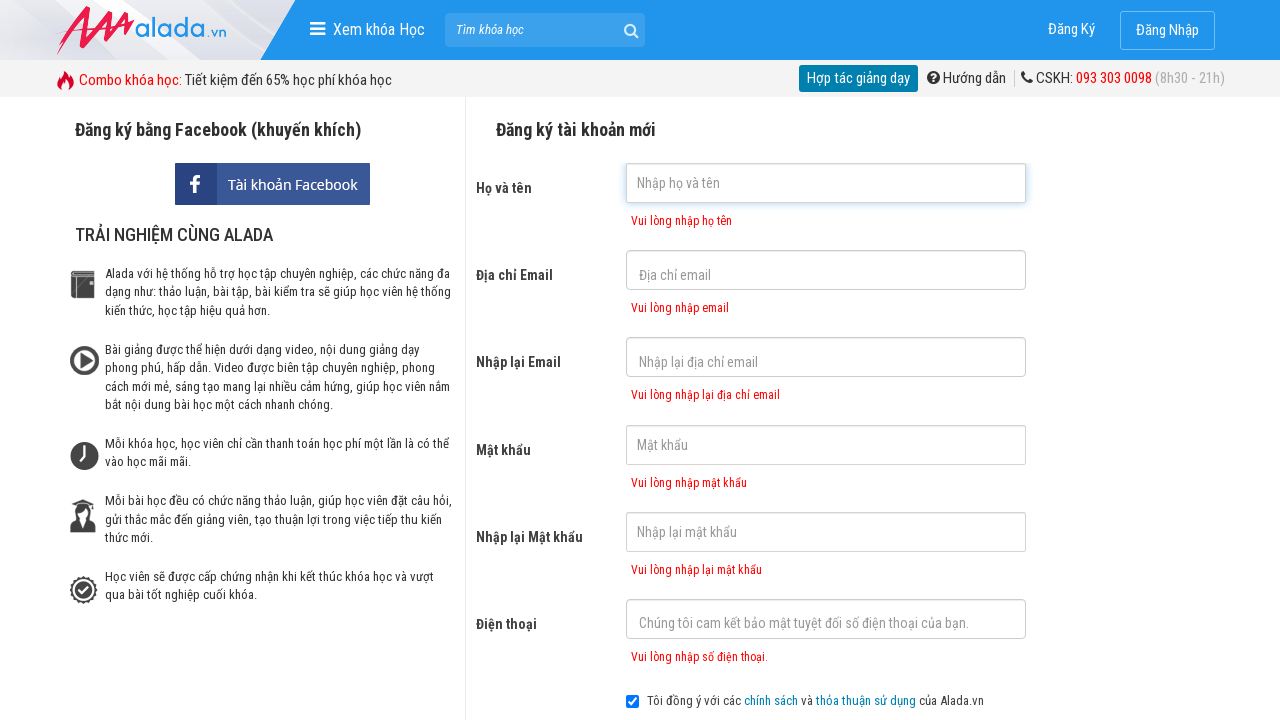

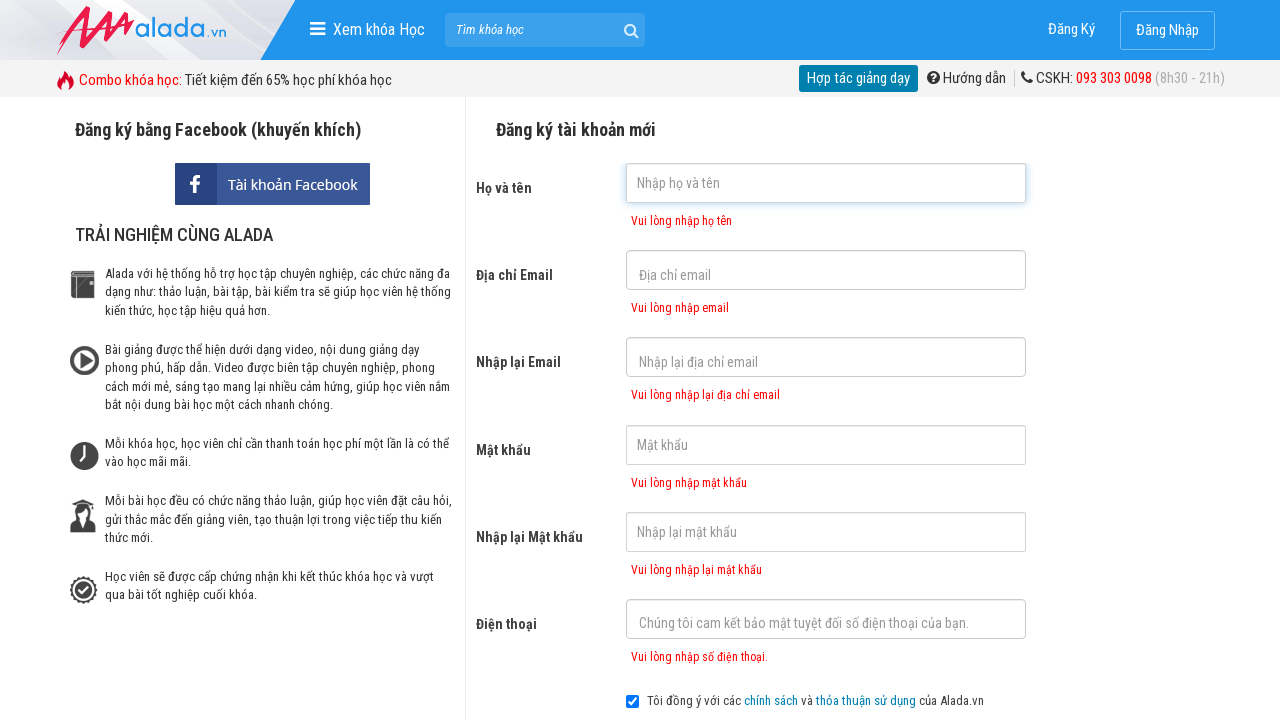